Tests pressing the TAB key using keyboard actions without targeting a specific element first, then verifying the result text displays the correct key press.

Starting URL: http://the-internet.herokuapp.com/key_presses

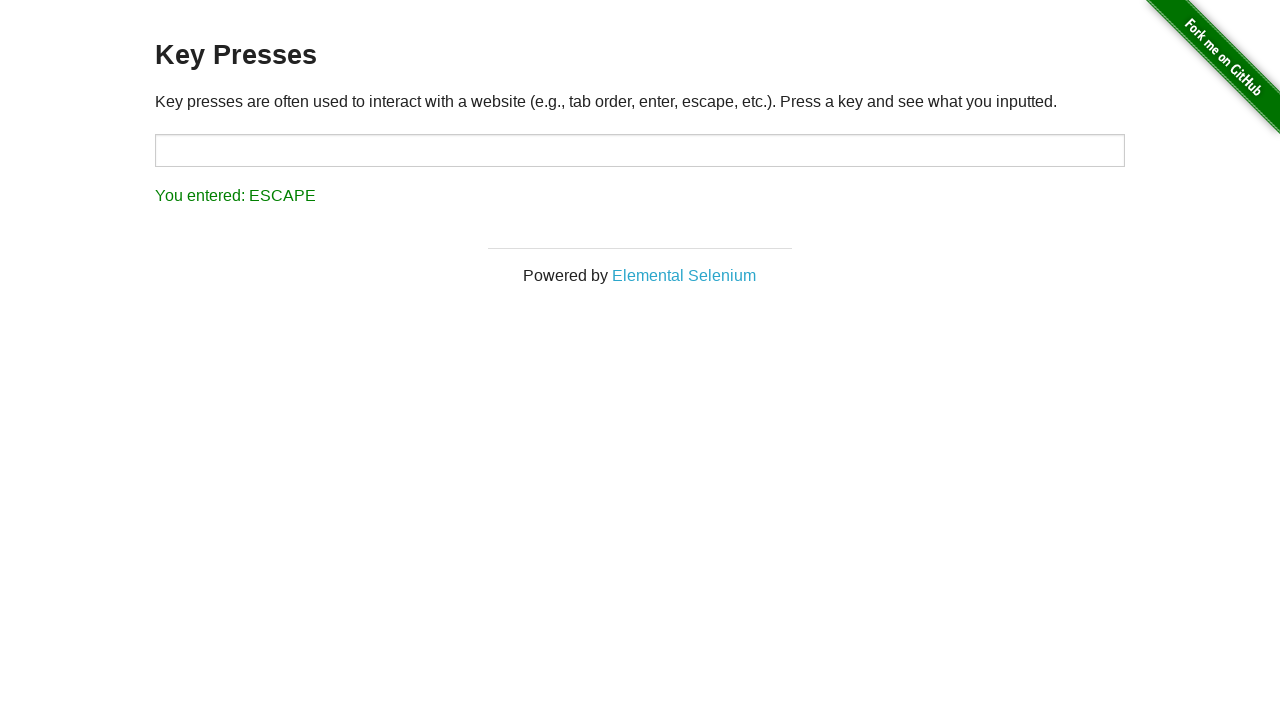

Pressed TAB key using keyboard action
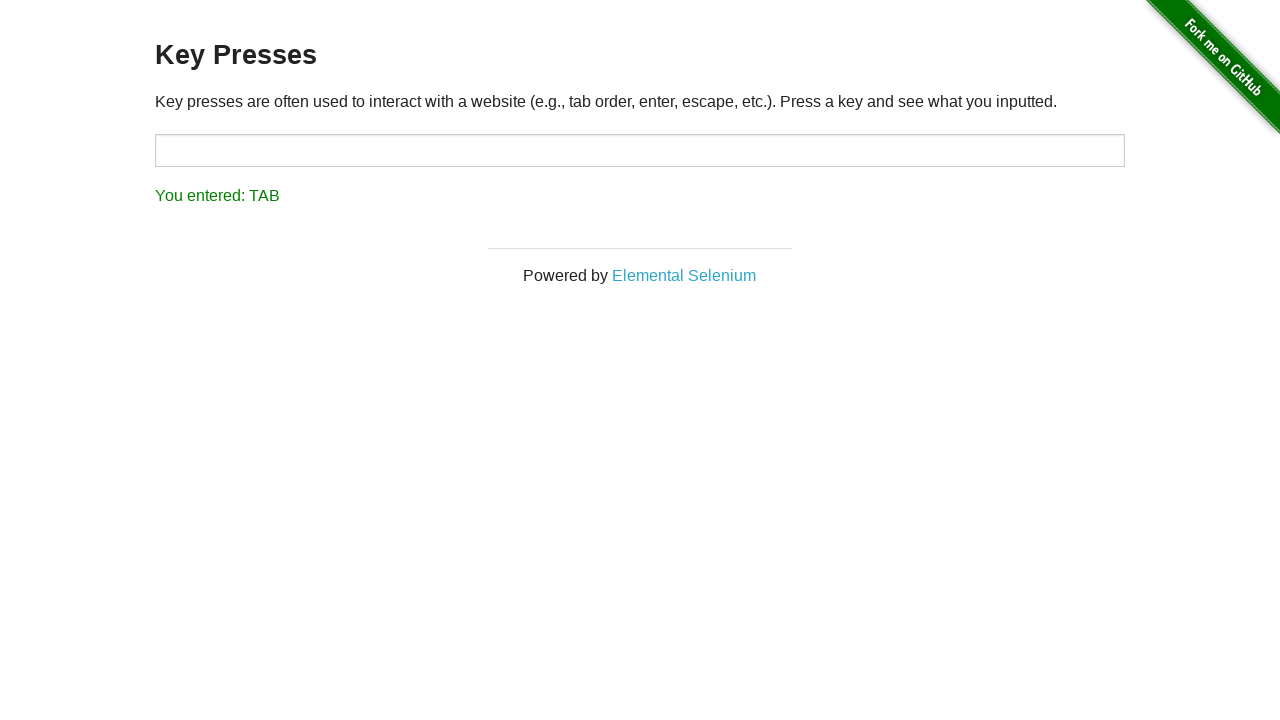

Result text element loaded
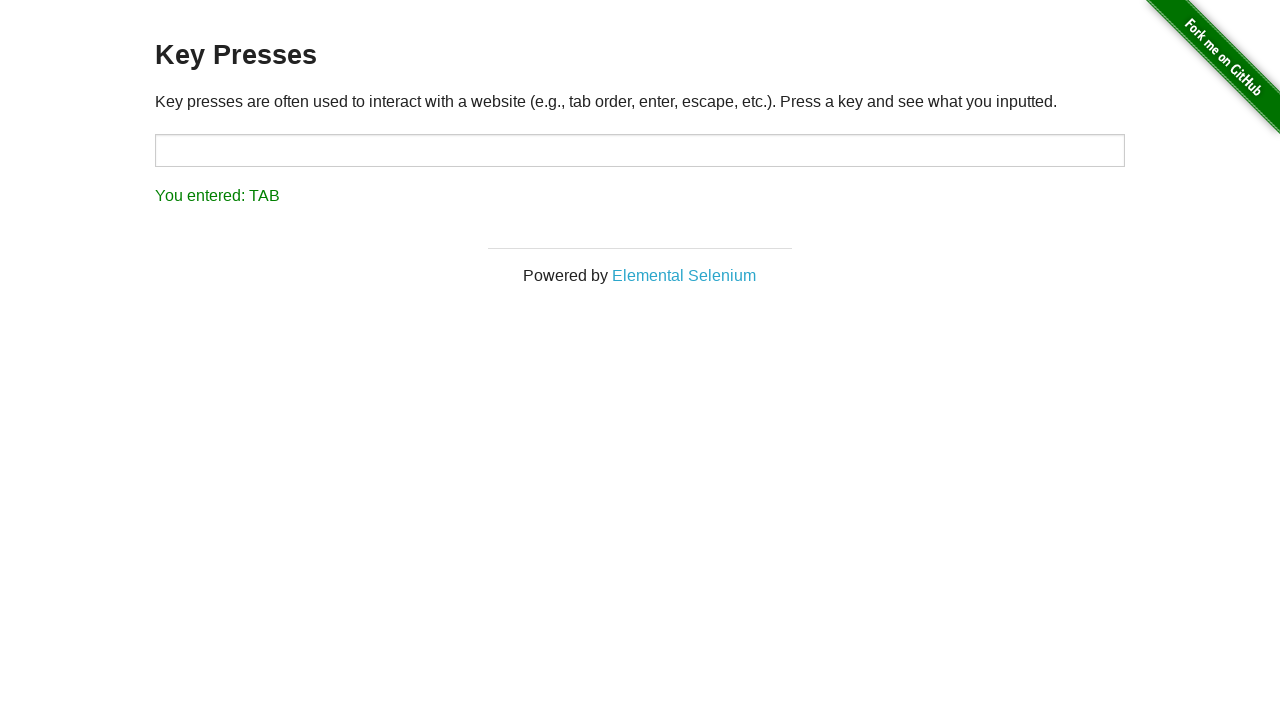

Retrieved result text content
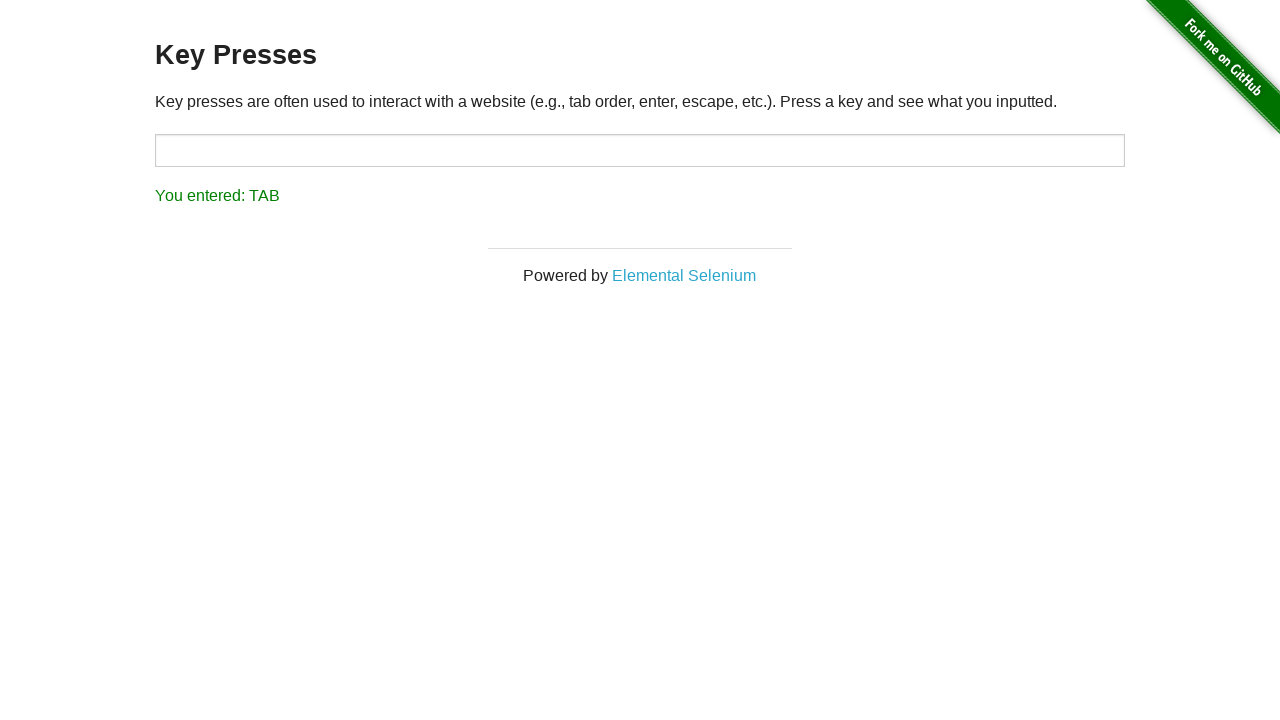

Verified result text displays 'You entered: TAB'
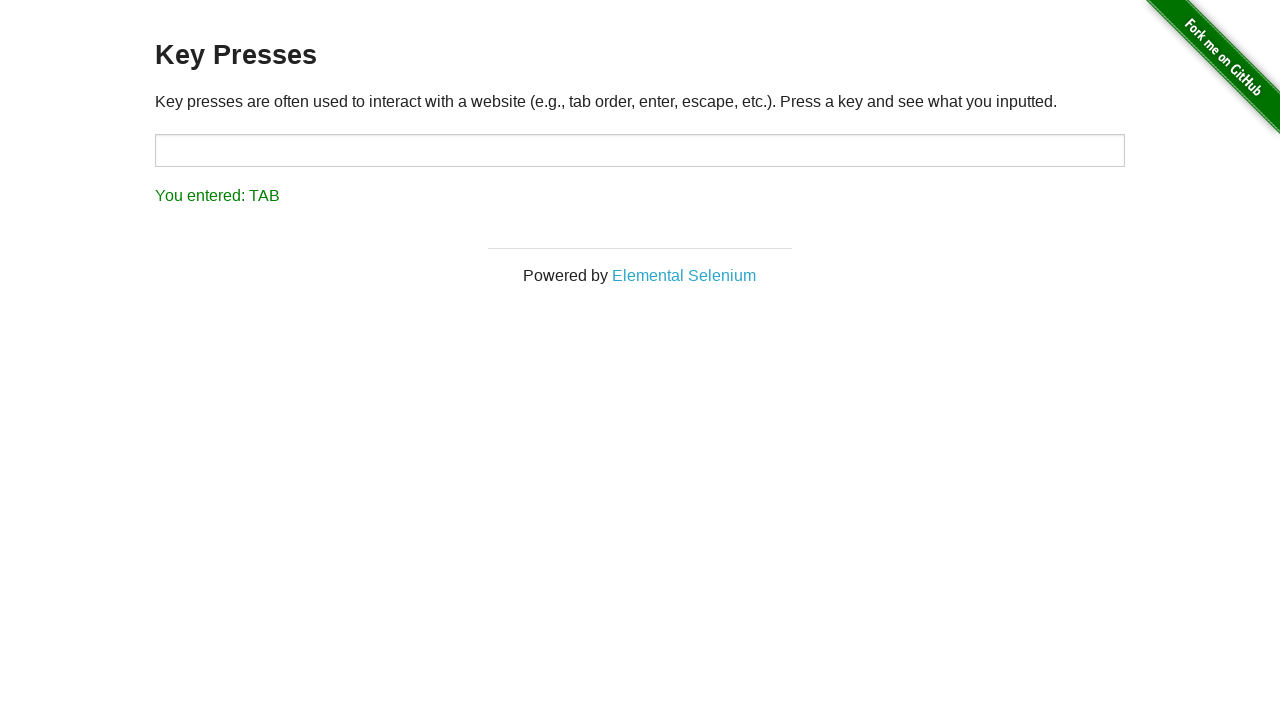

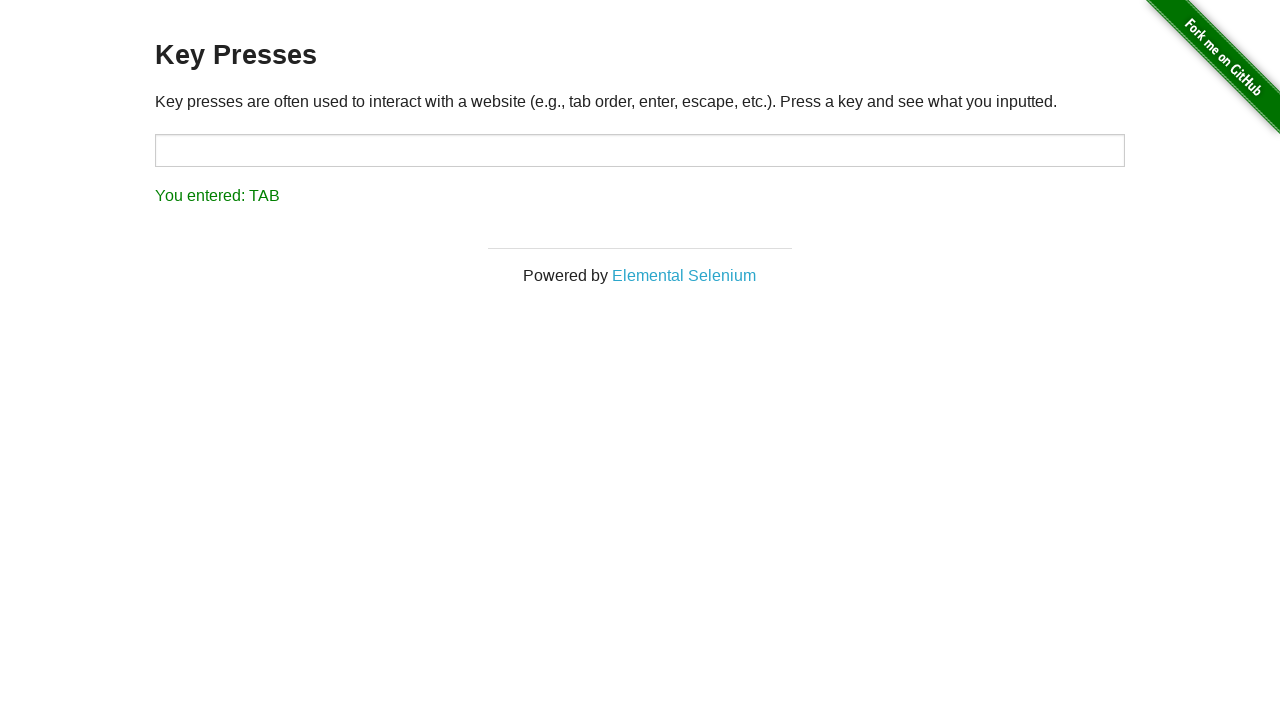